Tests that the Clear completed button is hidden when no items are completed

Starting URL: https://demo.playwright.dev/todomvc

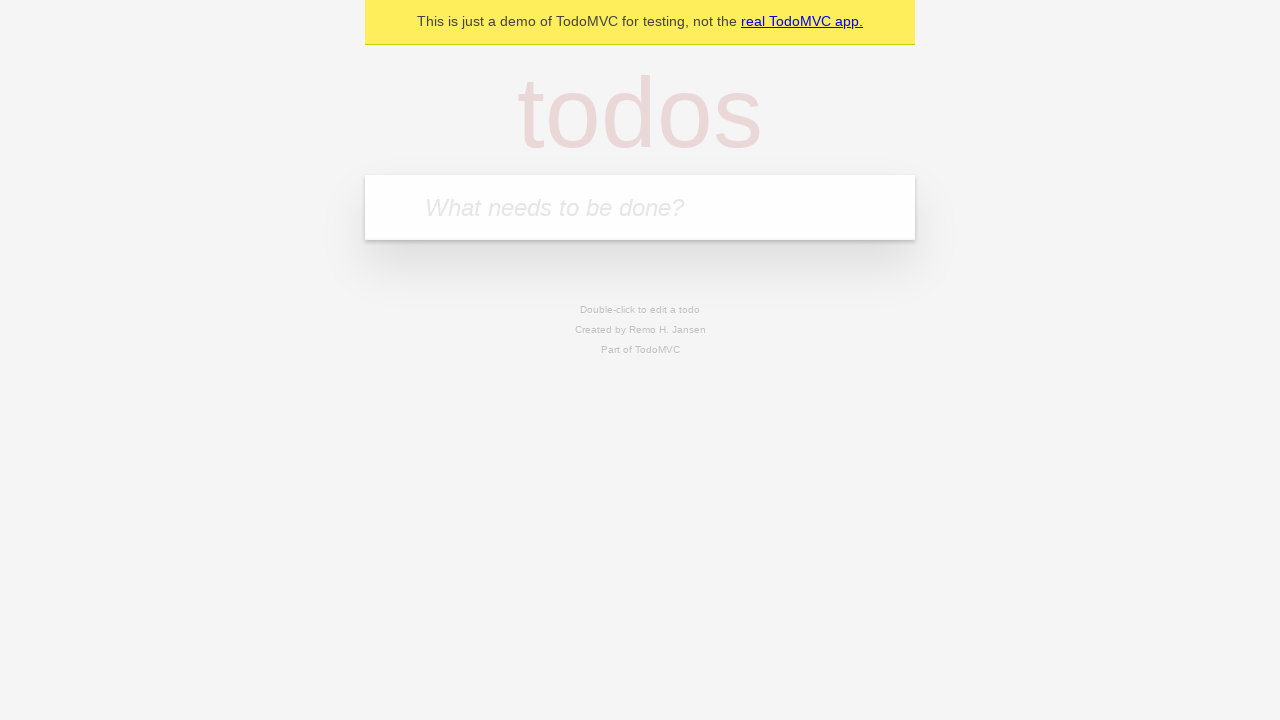

Navigated to TodoMVC demo page
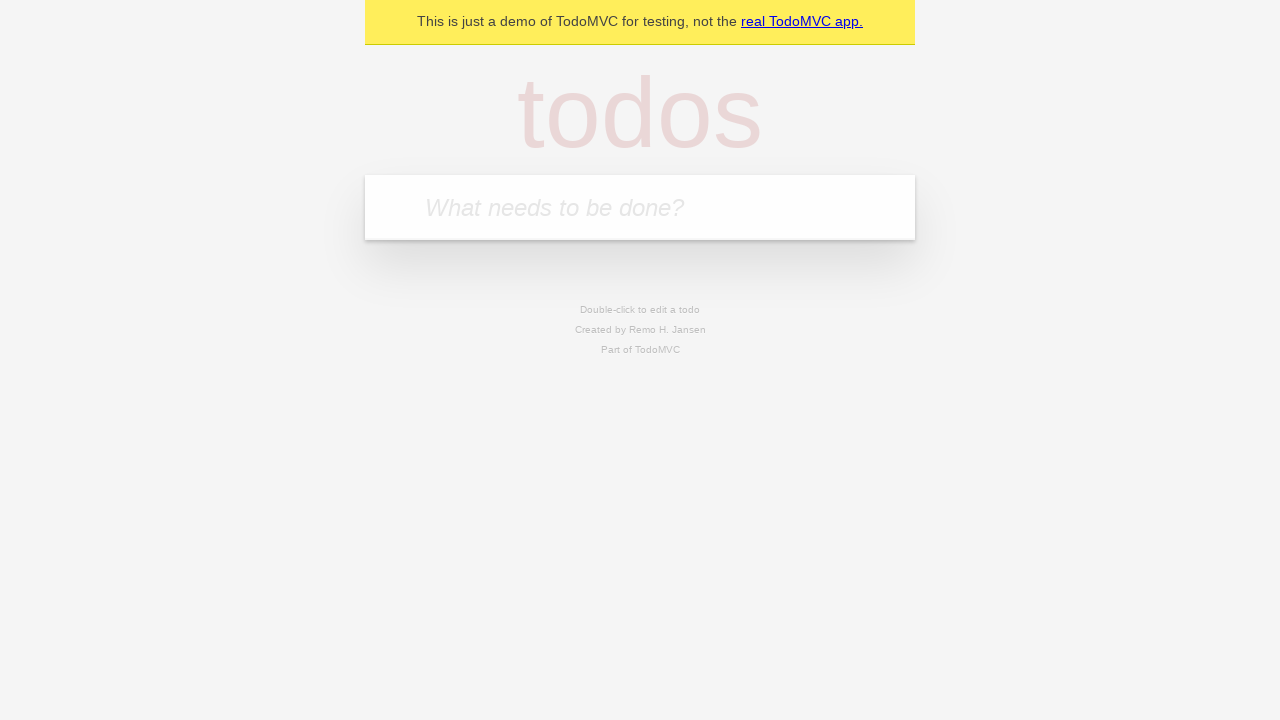

Located the new todo input field
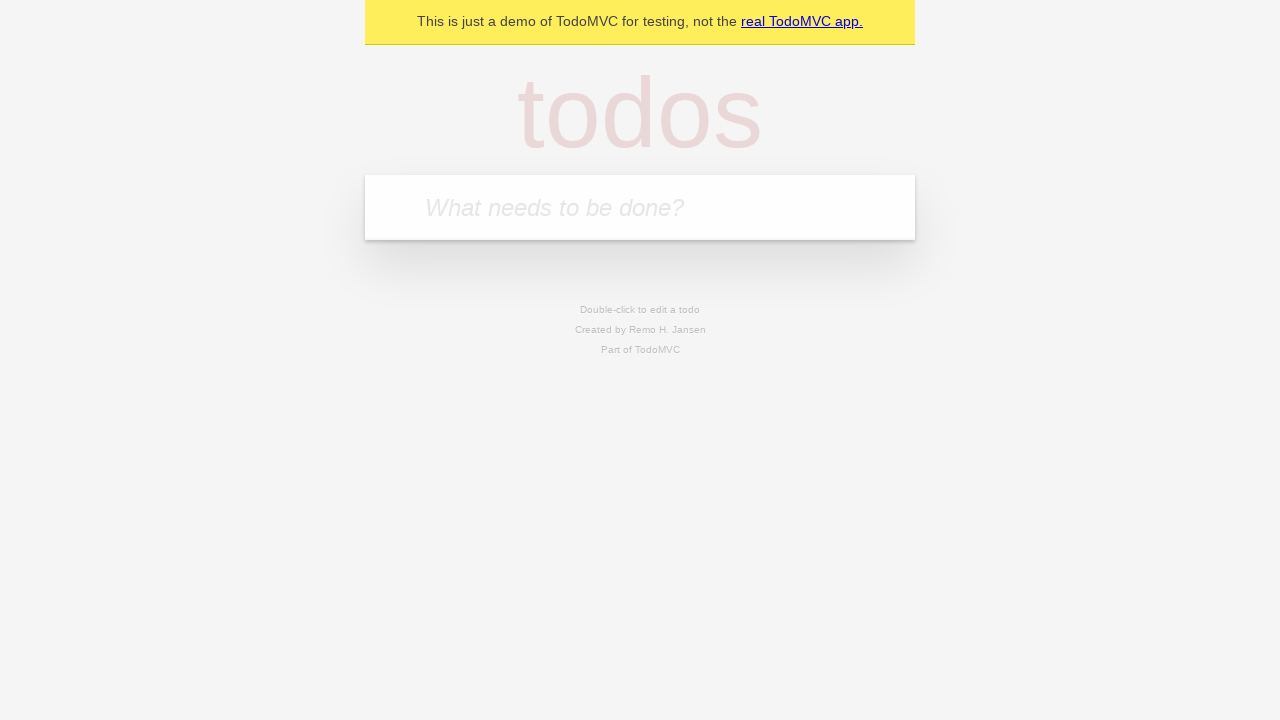

Filled todo input with 'buy some cheese' on internal:attr=[placeholder="What needs to be done?"i]
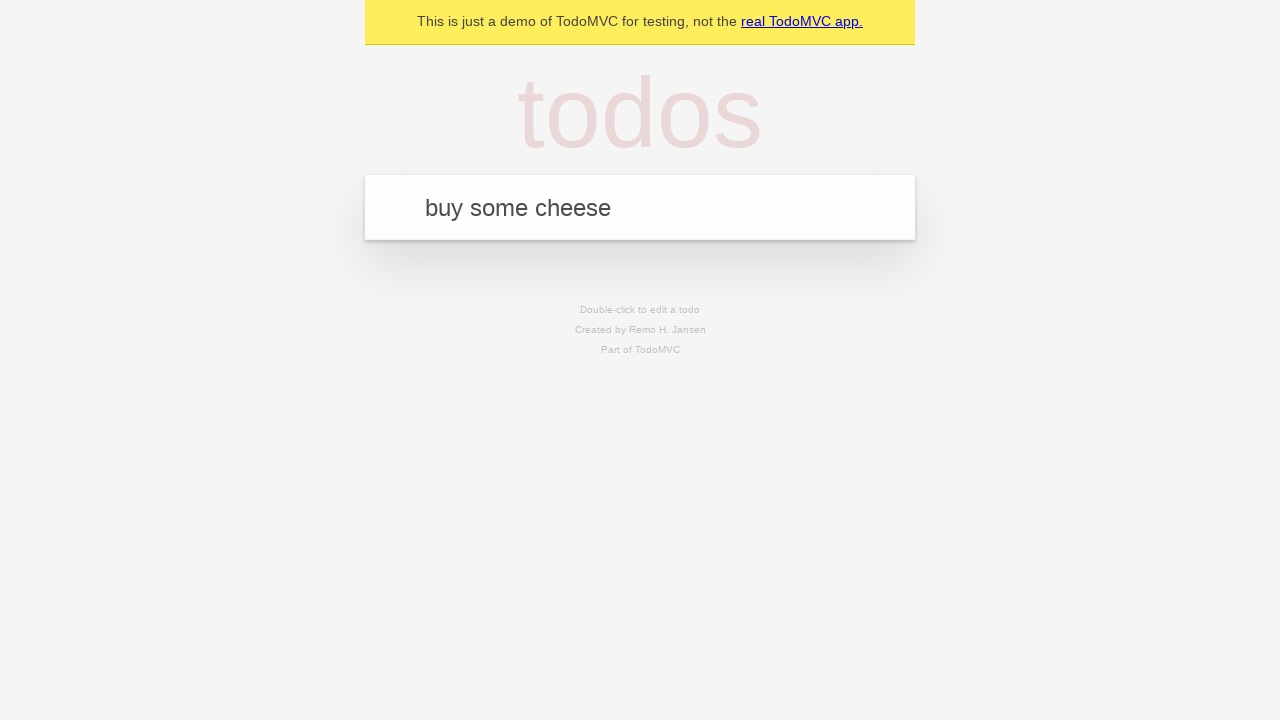

Pressed Enter to create todo 'buy some cheese' on internal:attr=[placeholder="What needs to be done?"i]
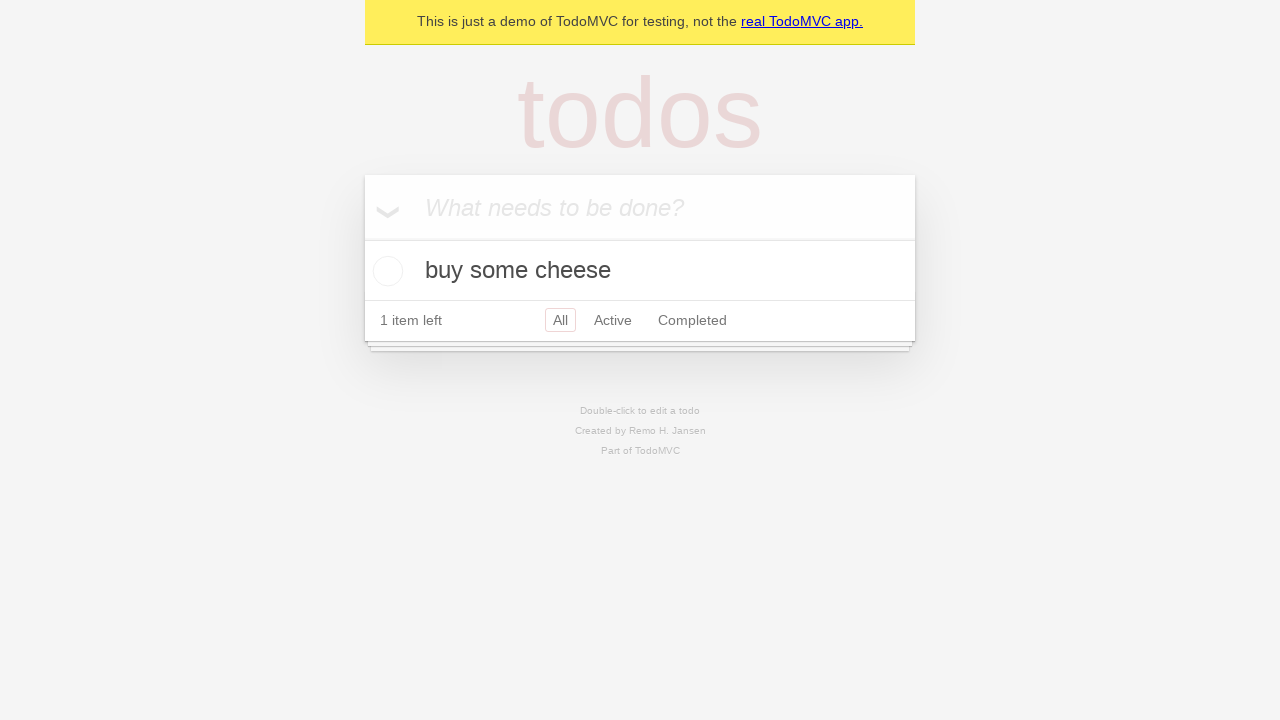

Filled todo input with 'feed the cat' on internal:attr=[placeholder="What needs to be done?"i]
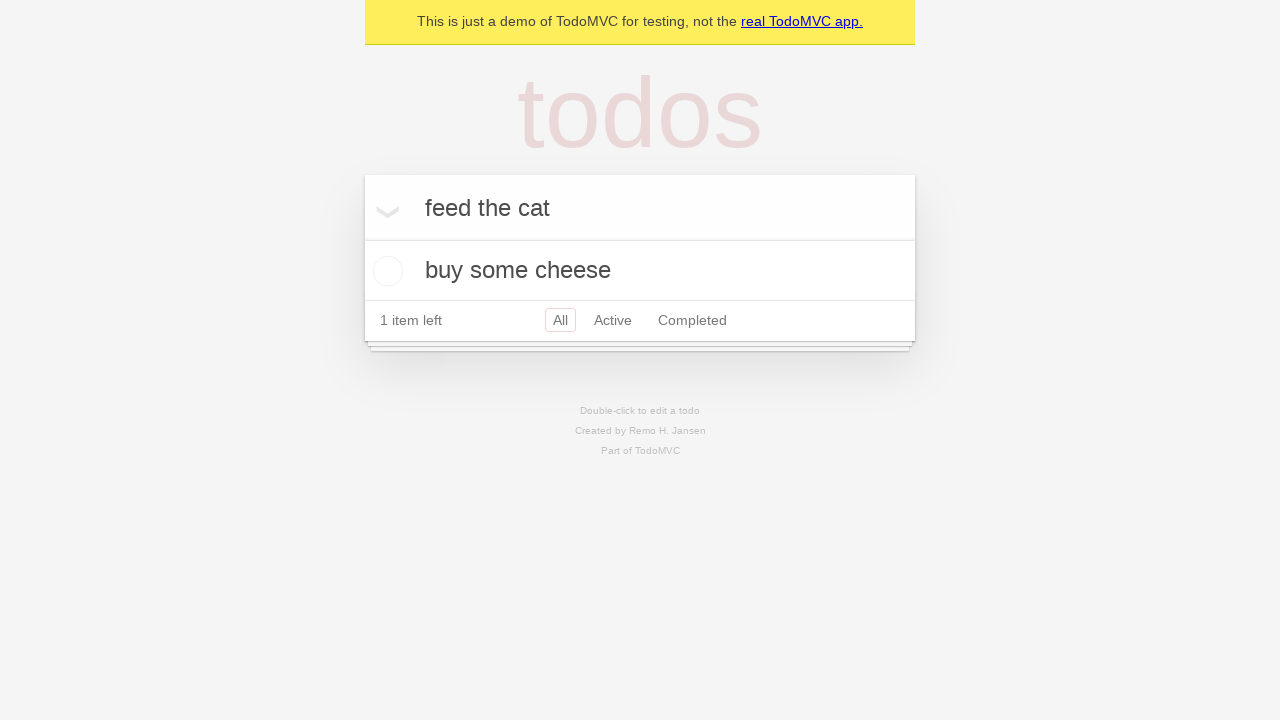

Pressed Enter to create todo 'feed the cat' on internal:attr=[placeholder="What needs to be done?"i]
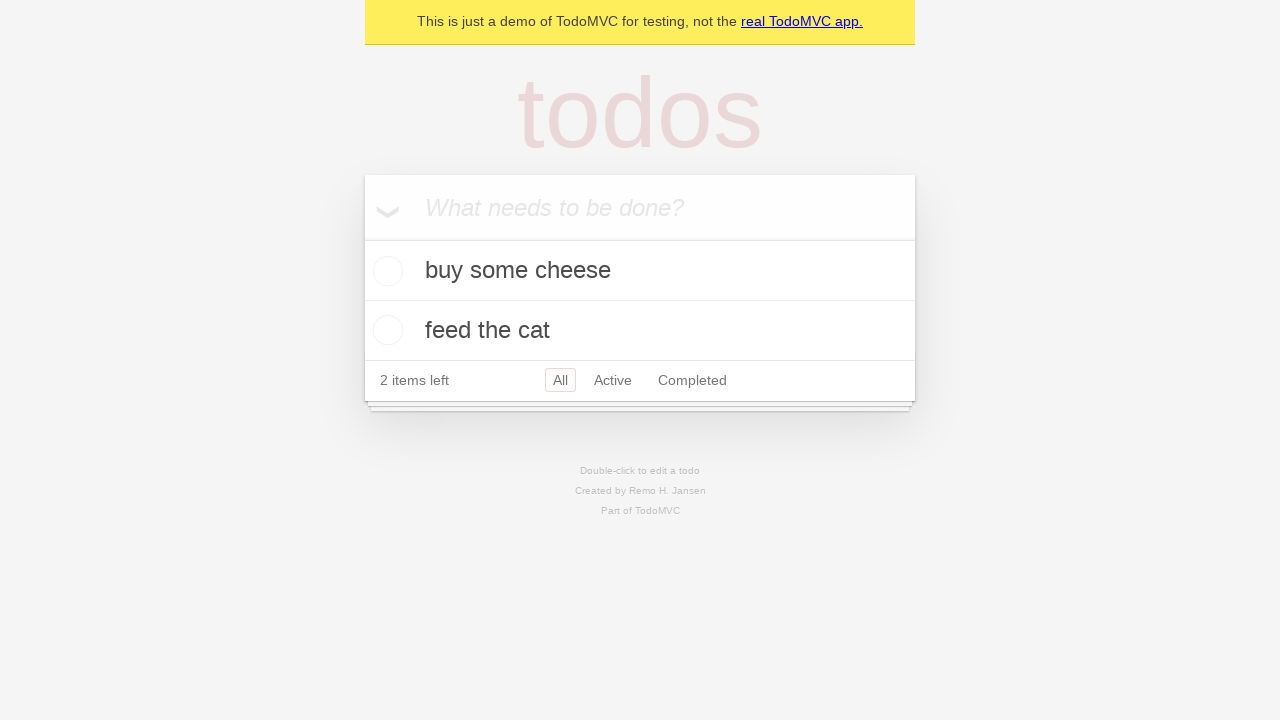

Filled todo input with 'book a doctors appointment' on internal:attr=[placeholder="What needs to be done?"i]
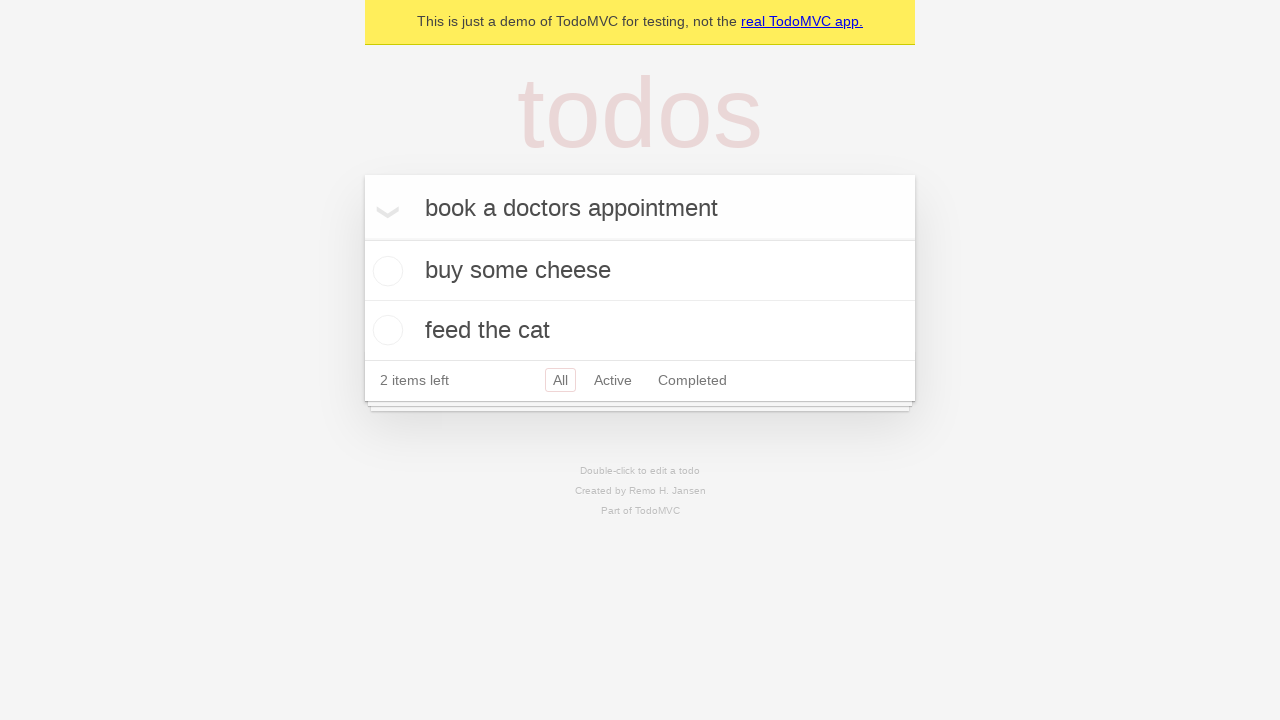

Pressed Enter to create todo 'book a doctors appointment' on internal:attr=[placeholder="What needs to be done?"i]
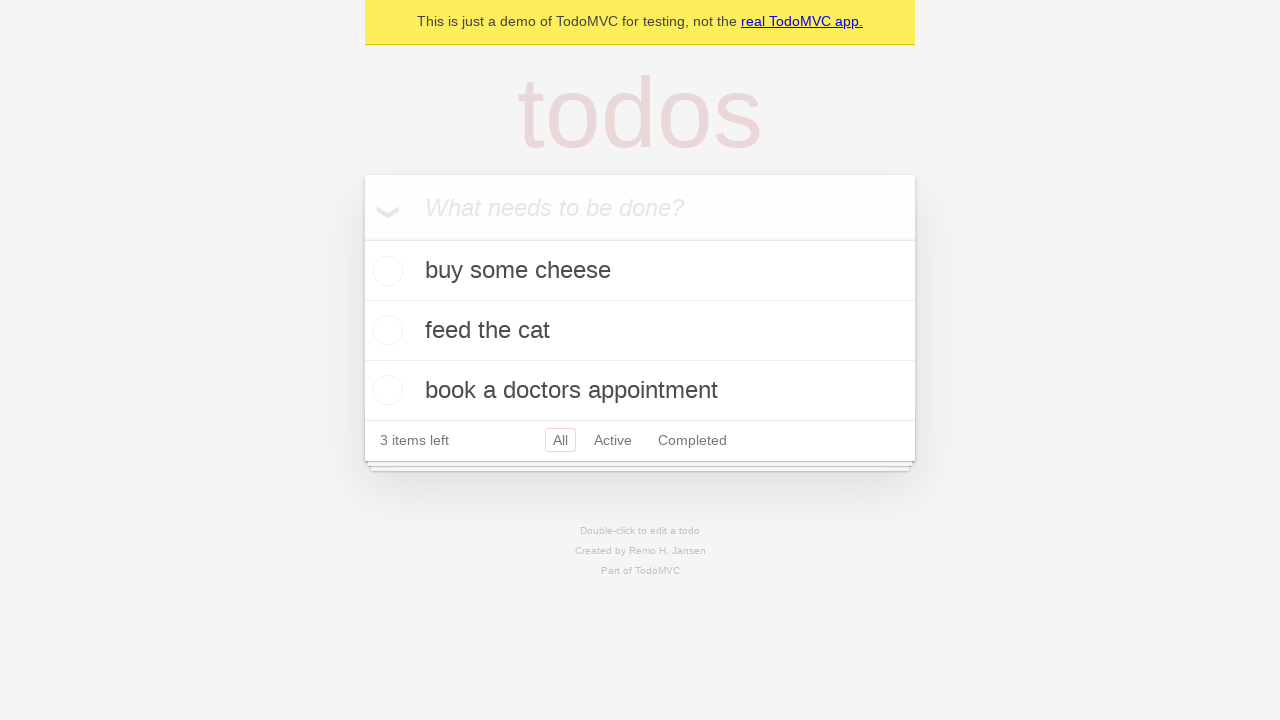

Checked the first todo item as completed at (385, 271) on .todo-list li .toggle >> nth=0
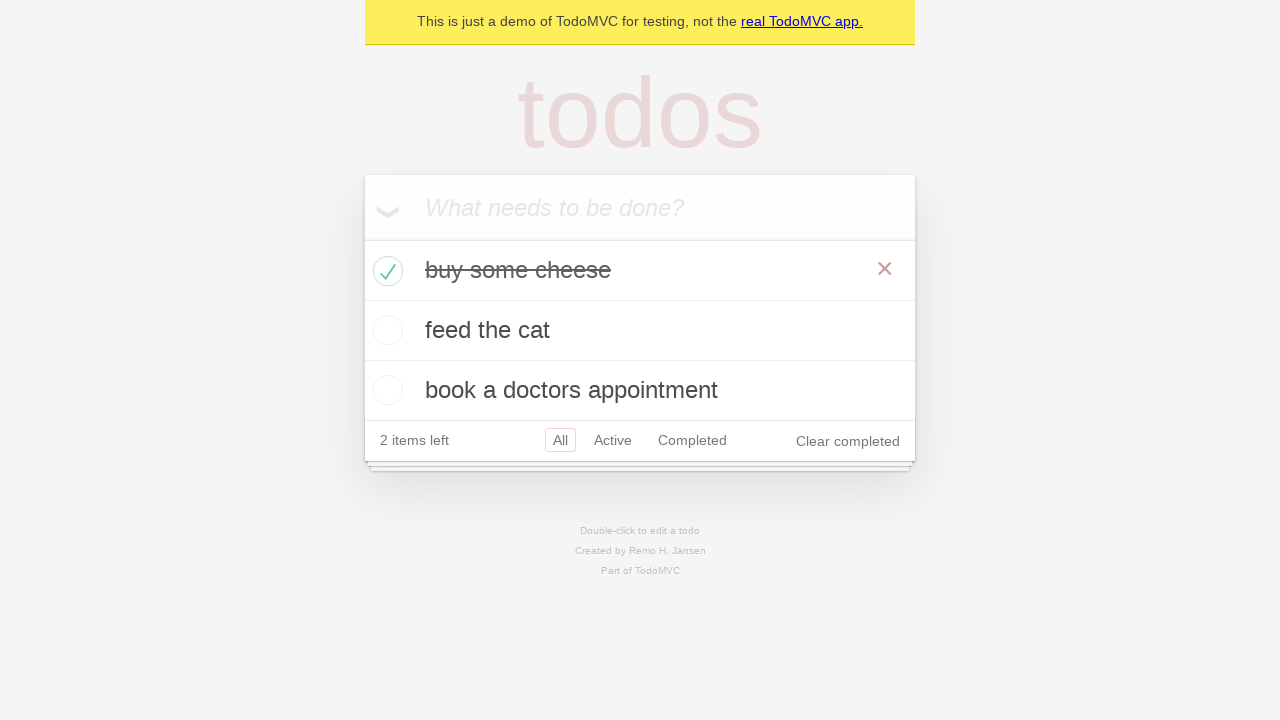

Clicked the 'Clear completed' button at (848, 441) on internal:role=button[name="Clear completed"i]
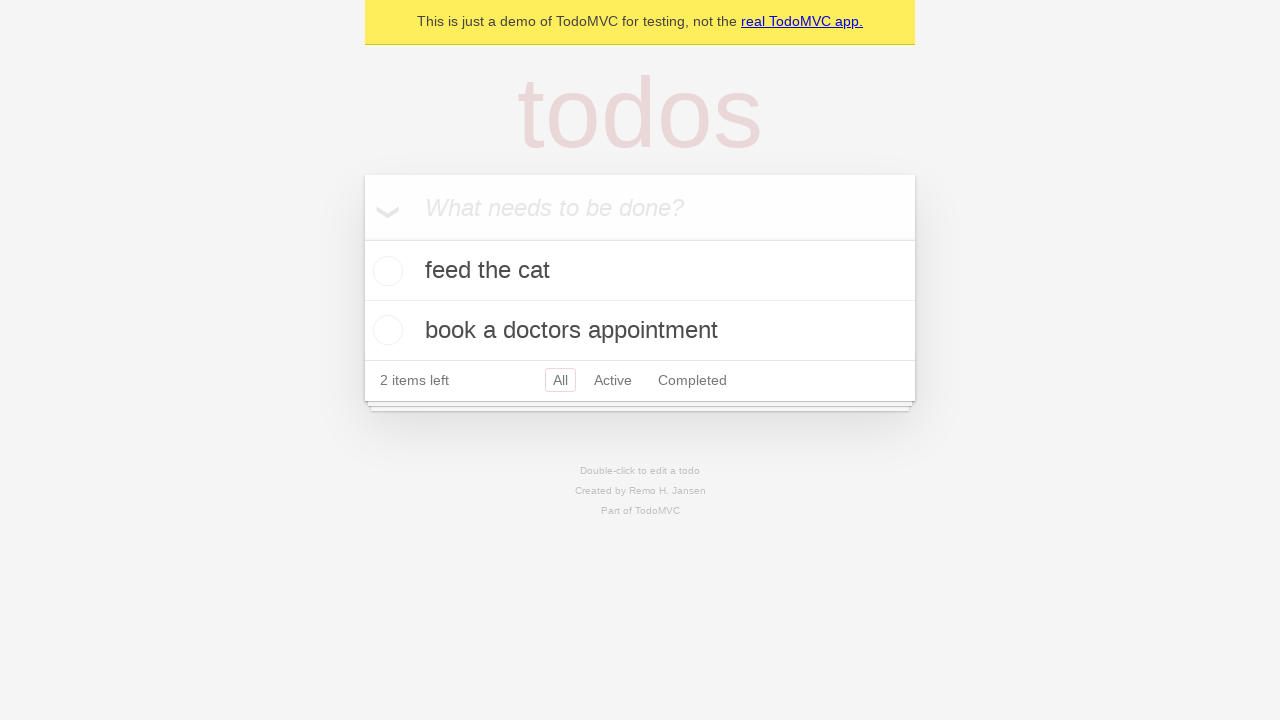

Verified uncompleted todo items still exist
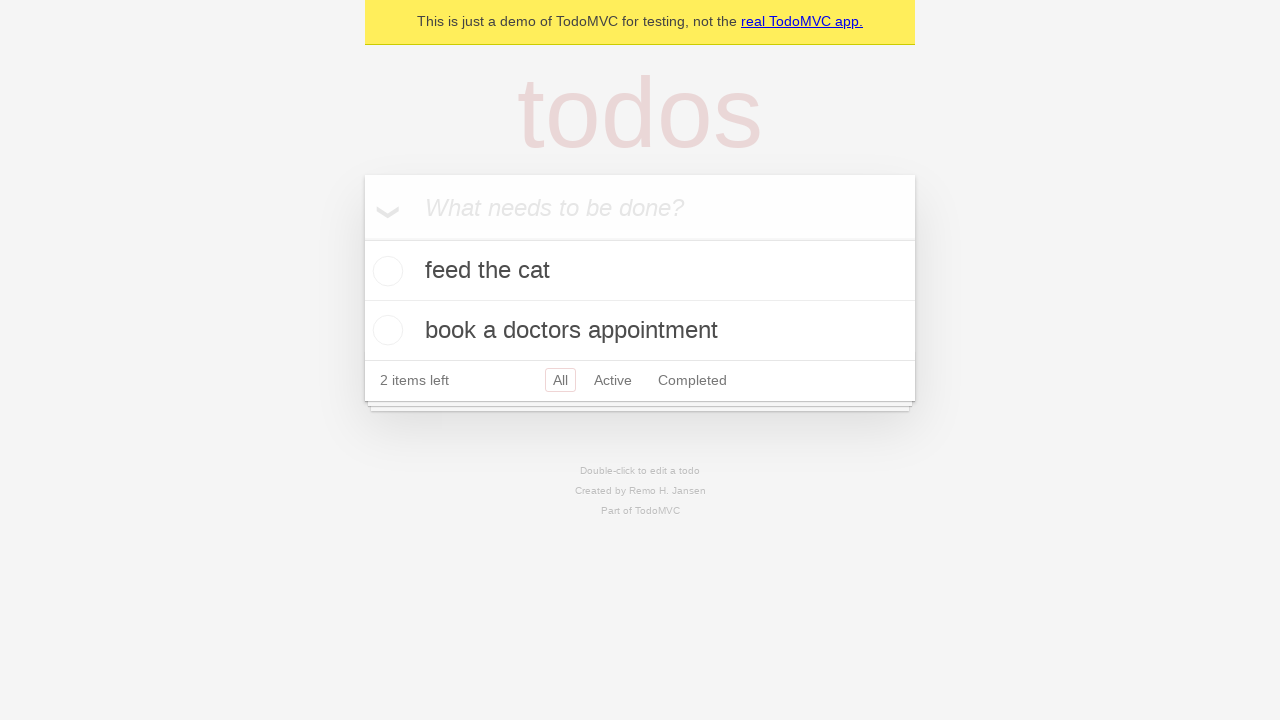

Verified 'Clear completed' button is hidden when no items are completed
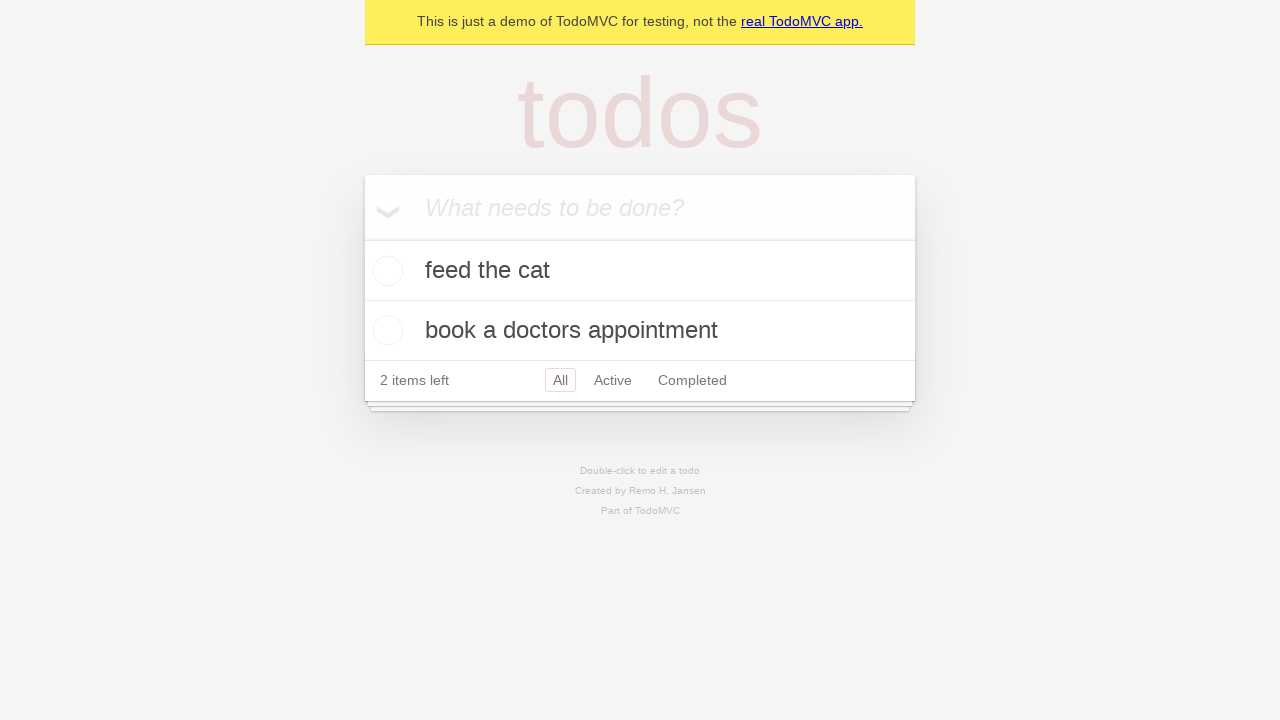

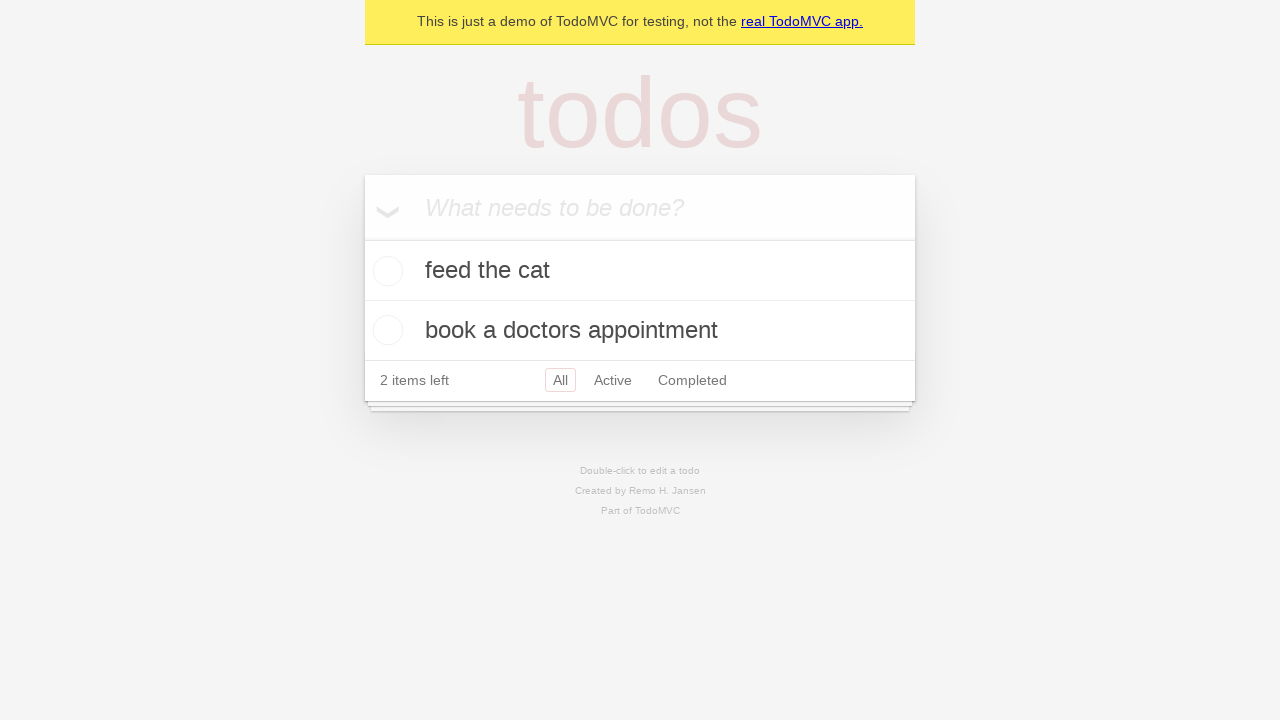